Tests dynamic loading functionality by clicking a start button, waiting for content to load, and verifying the finish message displays "Hello World!"

Starting URL: http://the-internet.herokuapp.com/dynamic_loading/2

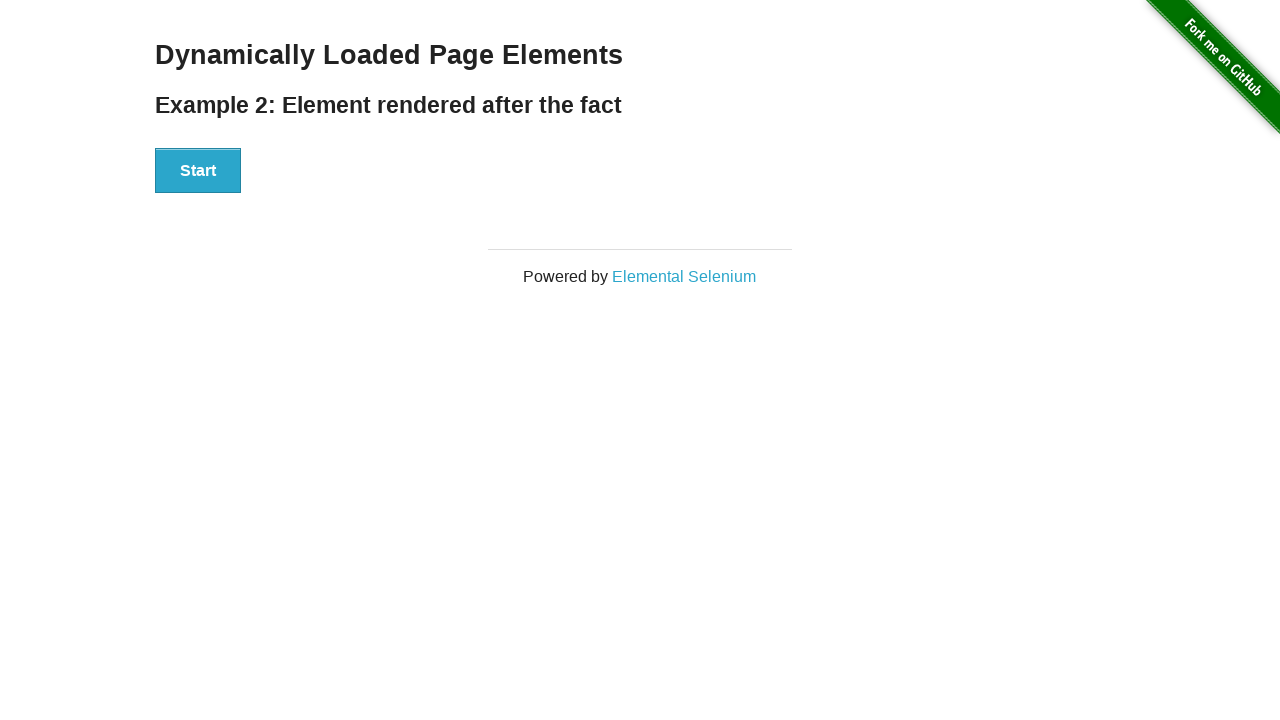

Clicked start button to trigger dynamic loading at (198, 171) on #start button
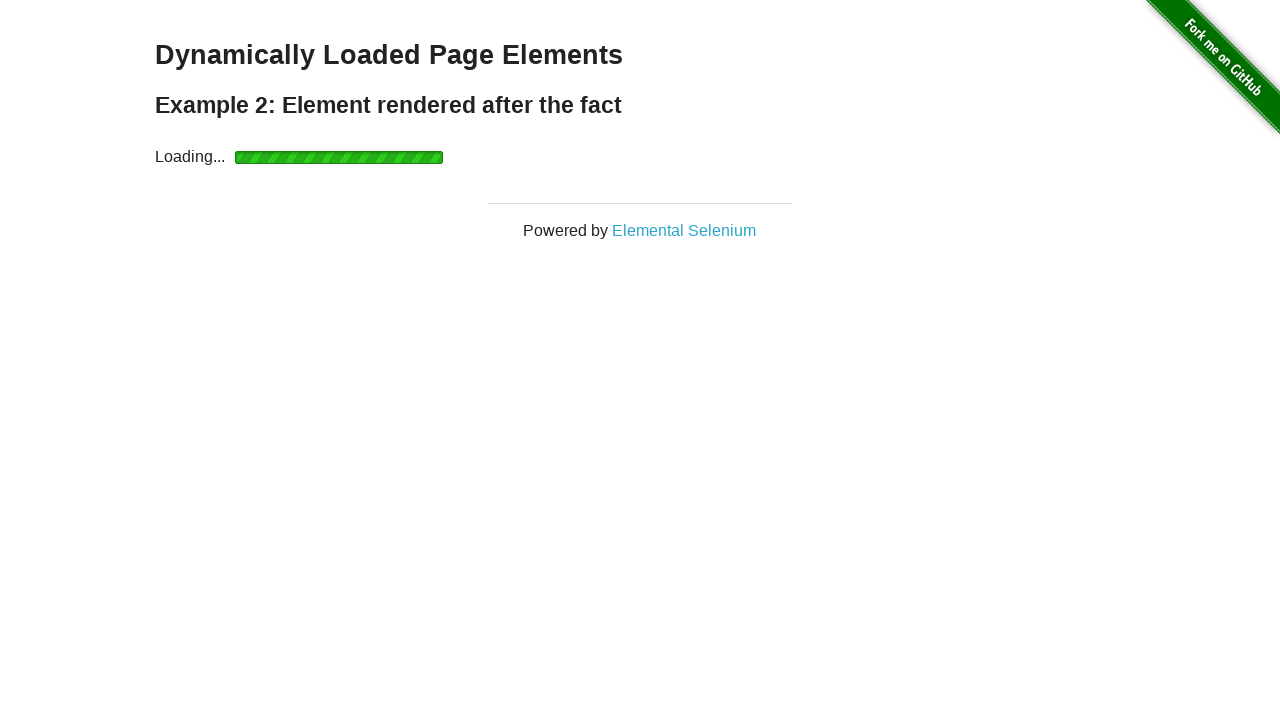

Waited for finish element to become visible
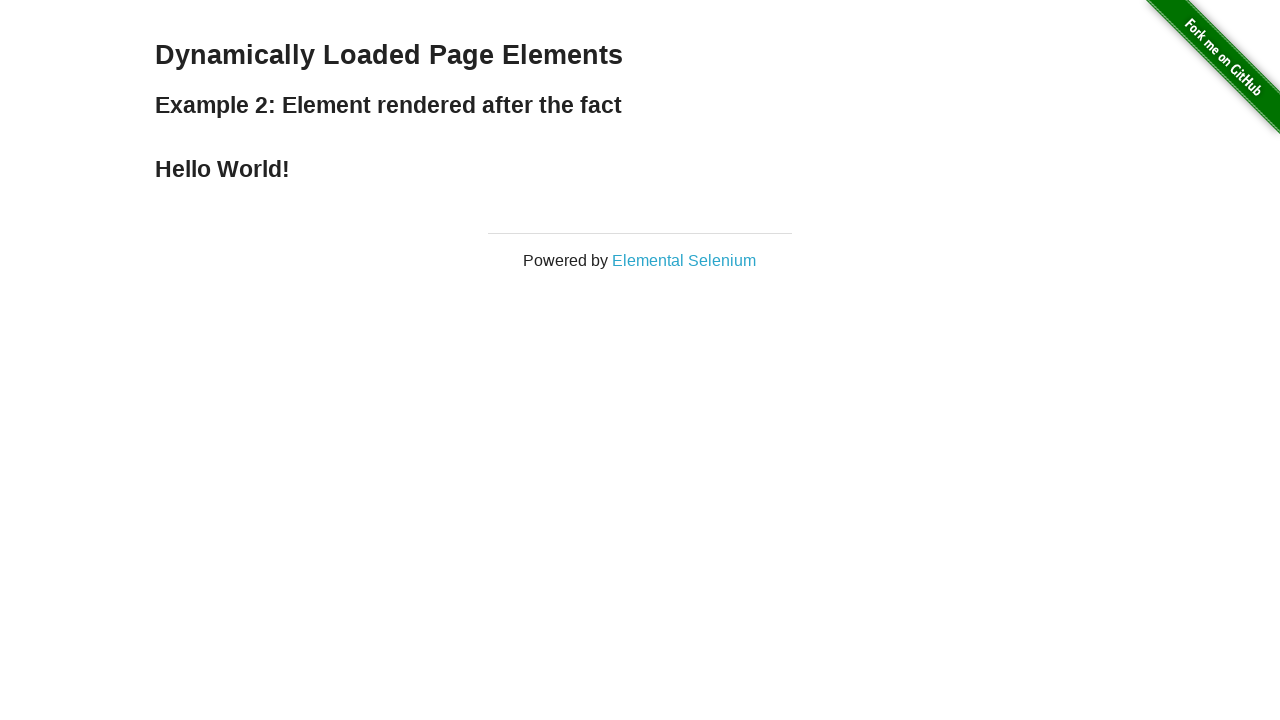

Retrieved finish text content
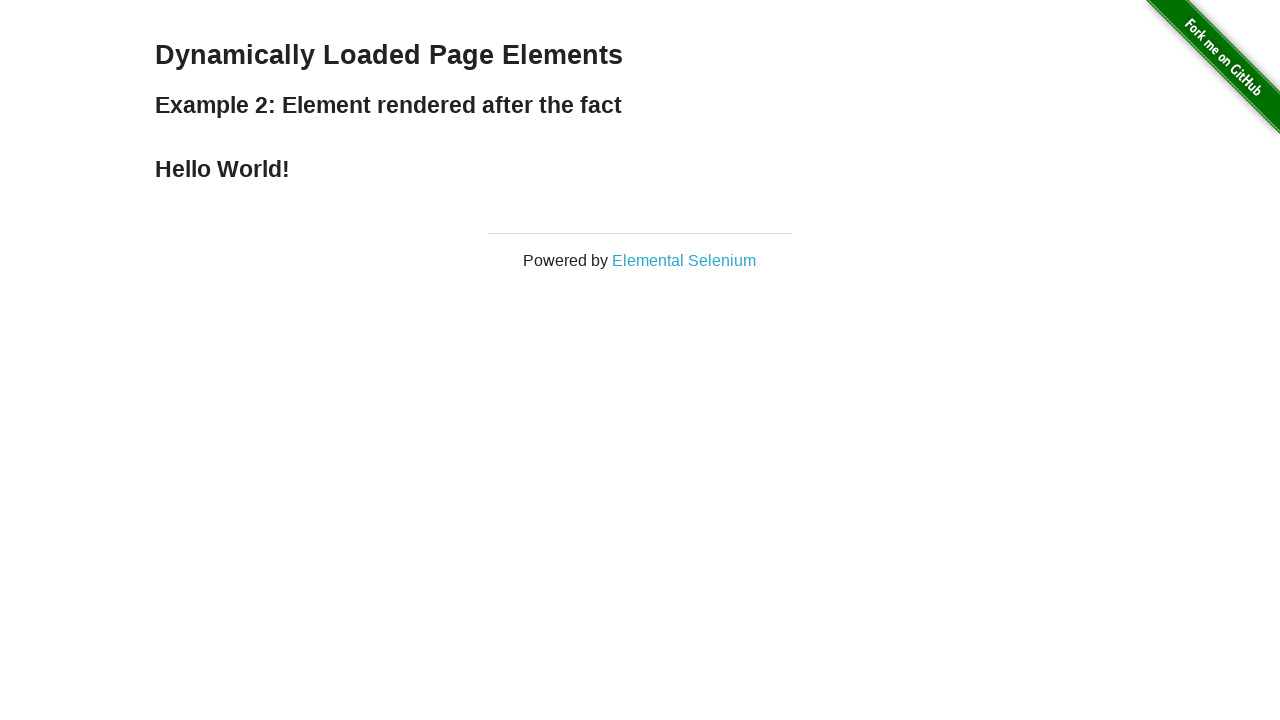

Verified finish message displays 'Hello World!'
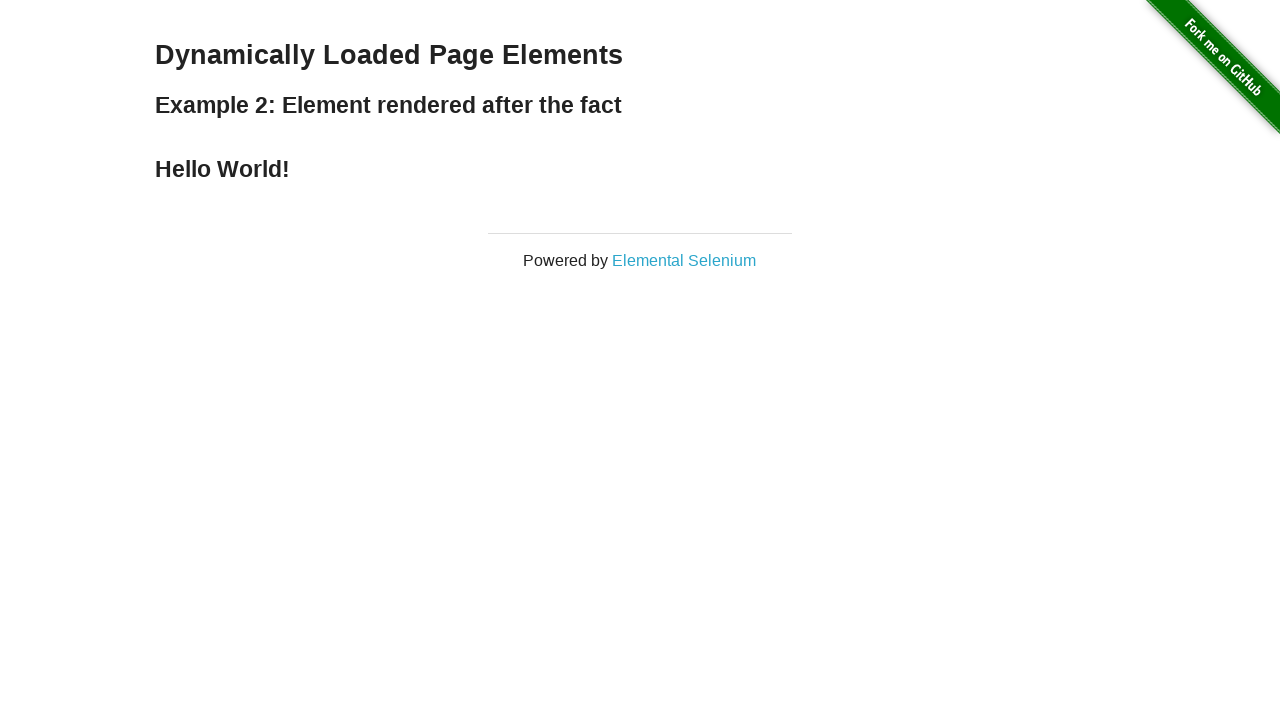

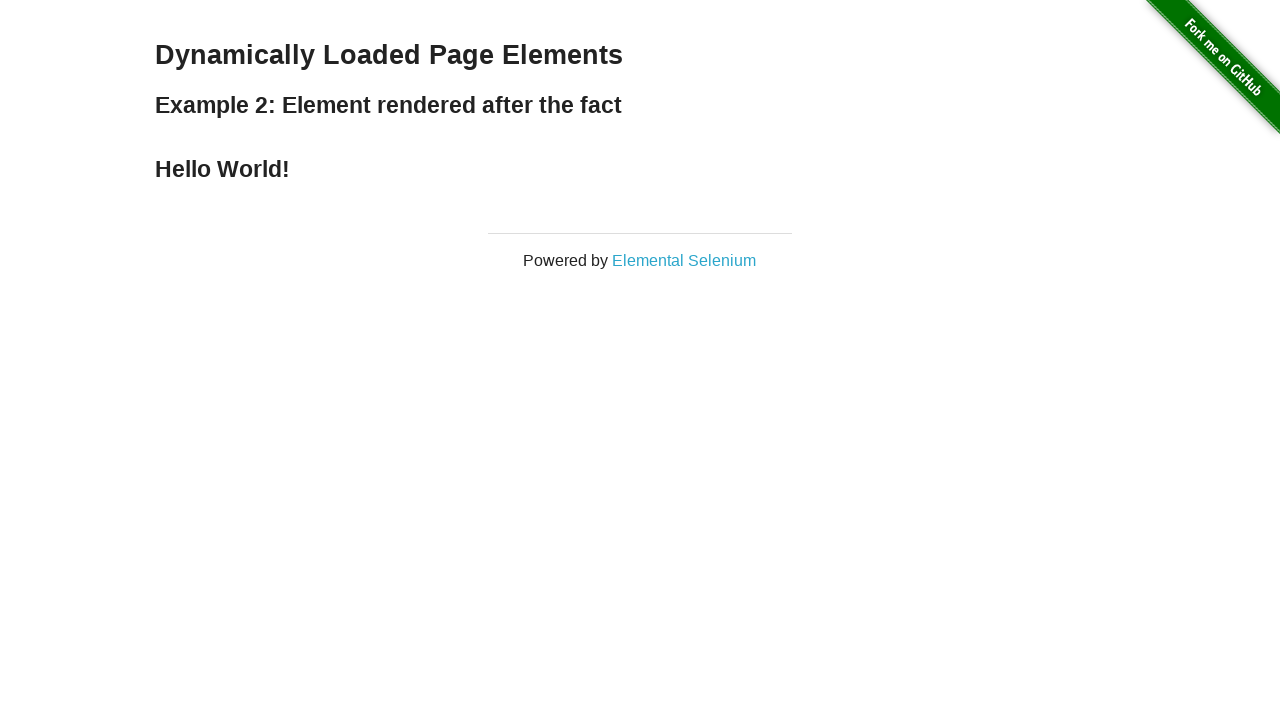